Tests an e-commerce shopping flow by adding specific items to cart, proceeding to checkout, and applying a promo code

Starting URL: https://rahulshettyacademy.com/seleniumPractise/#/

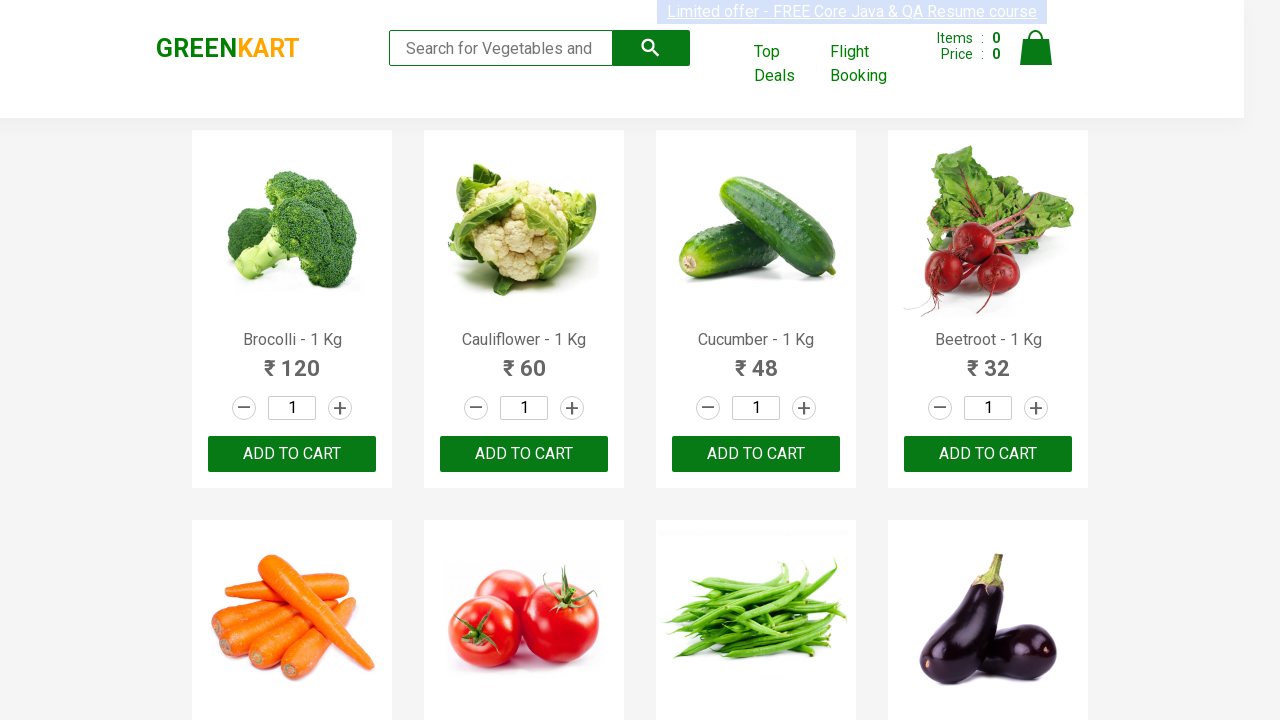

Located all product names on the page
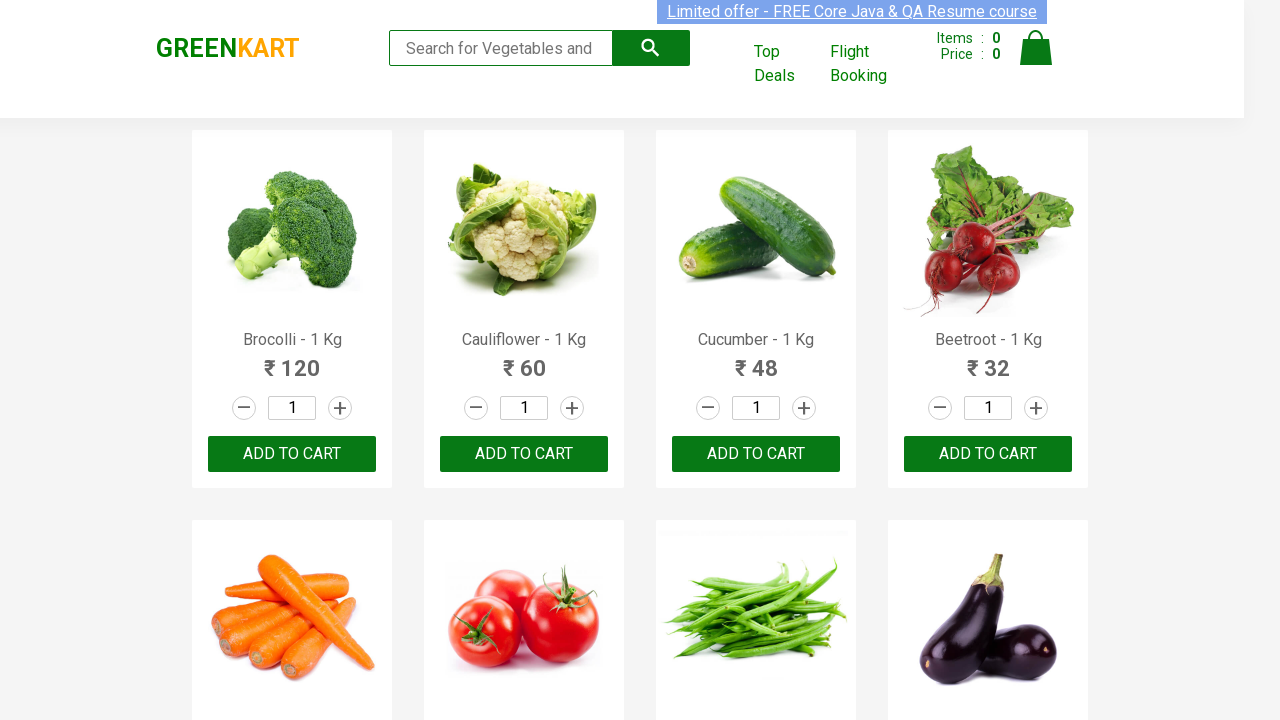

Retrieved text content from product at index 0
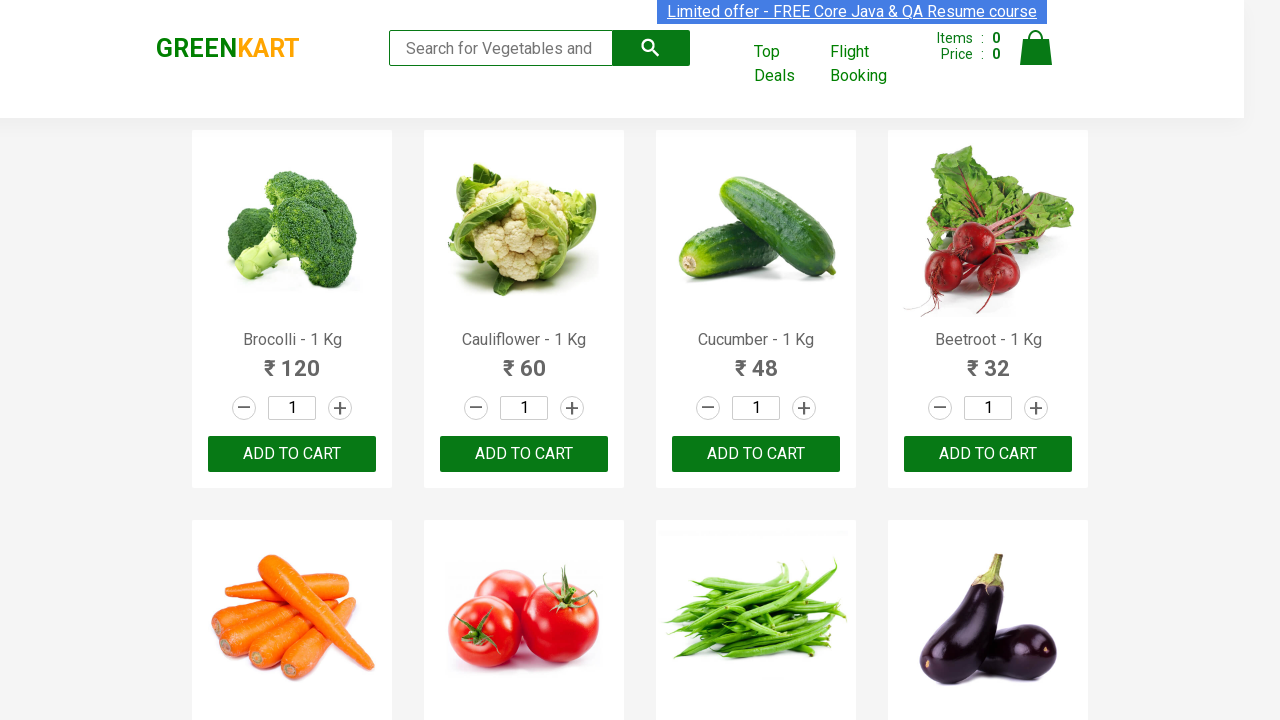

Located all ADD TO CART buttons
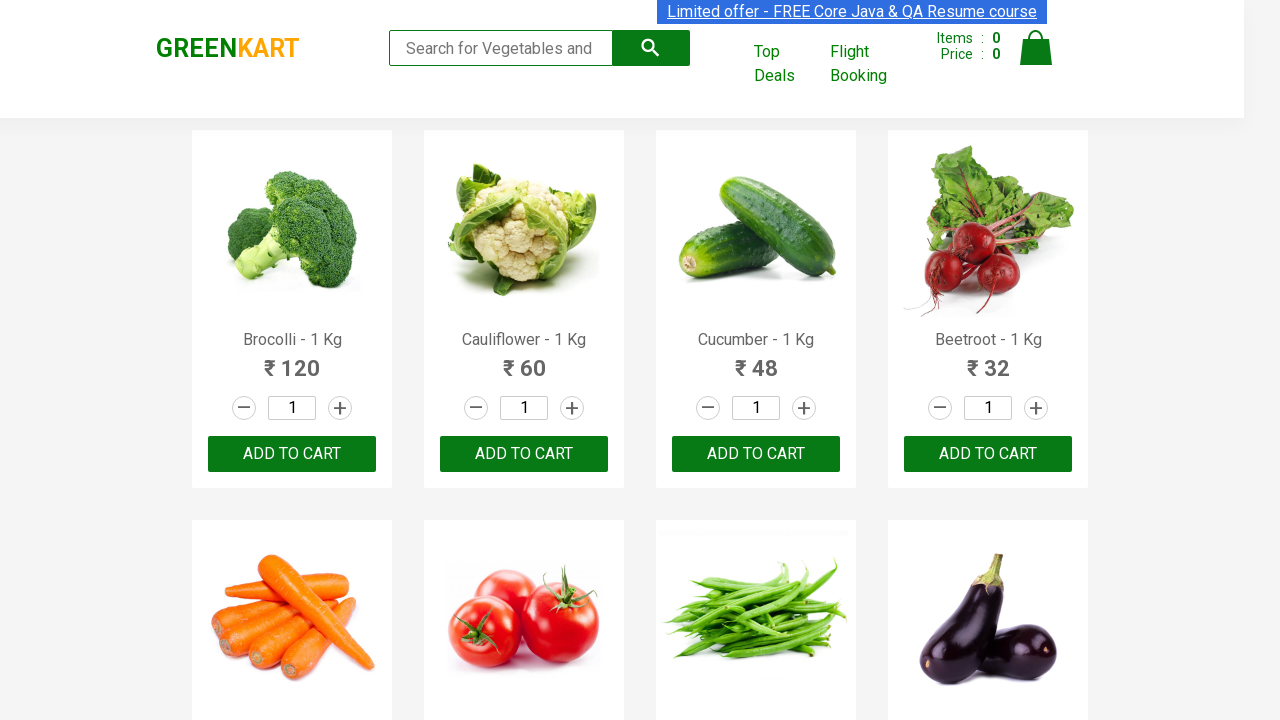

Added 'Brocolli' to cart at (292, 454) on xpath=//div[@class='product-action'] >> nth=0
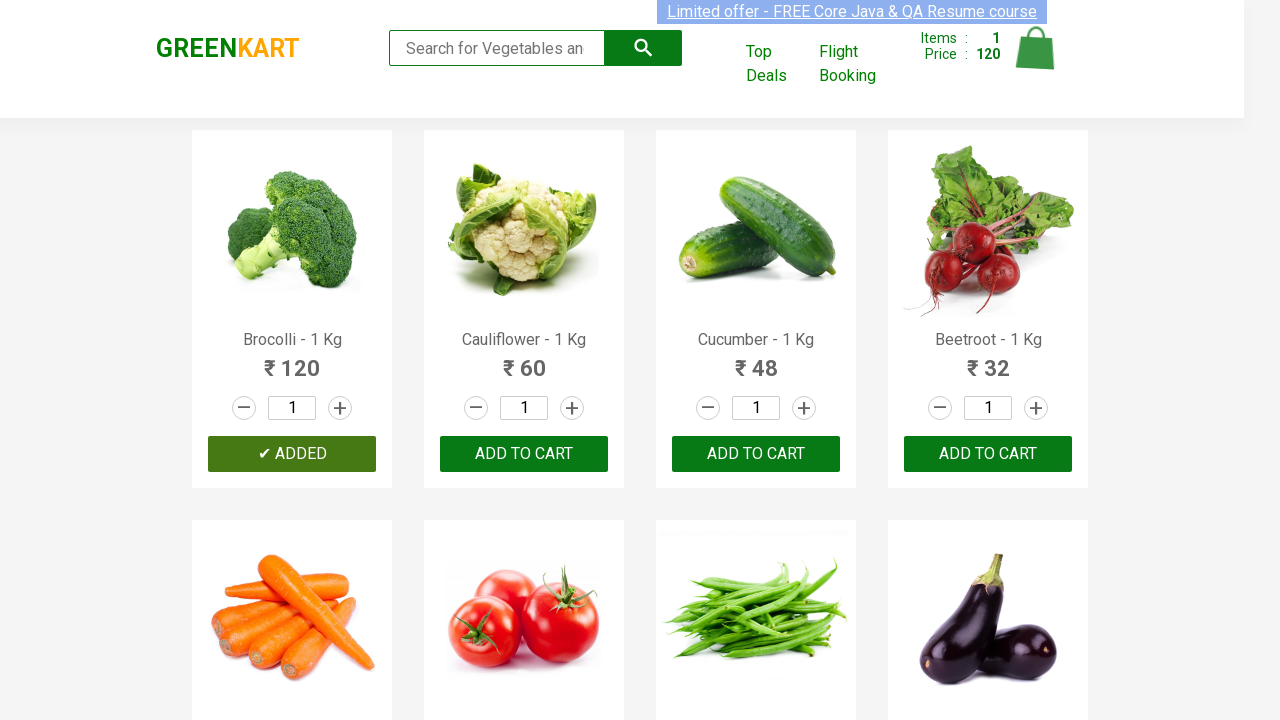

Retrieved text content from product at index 1
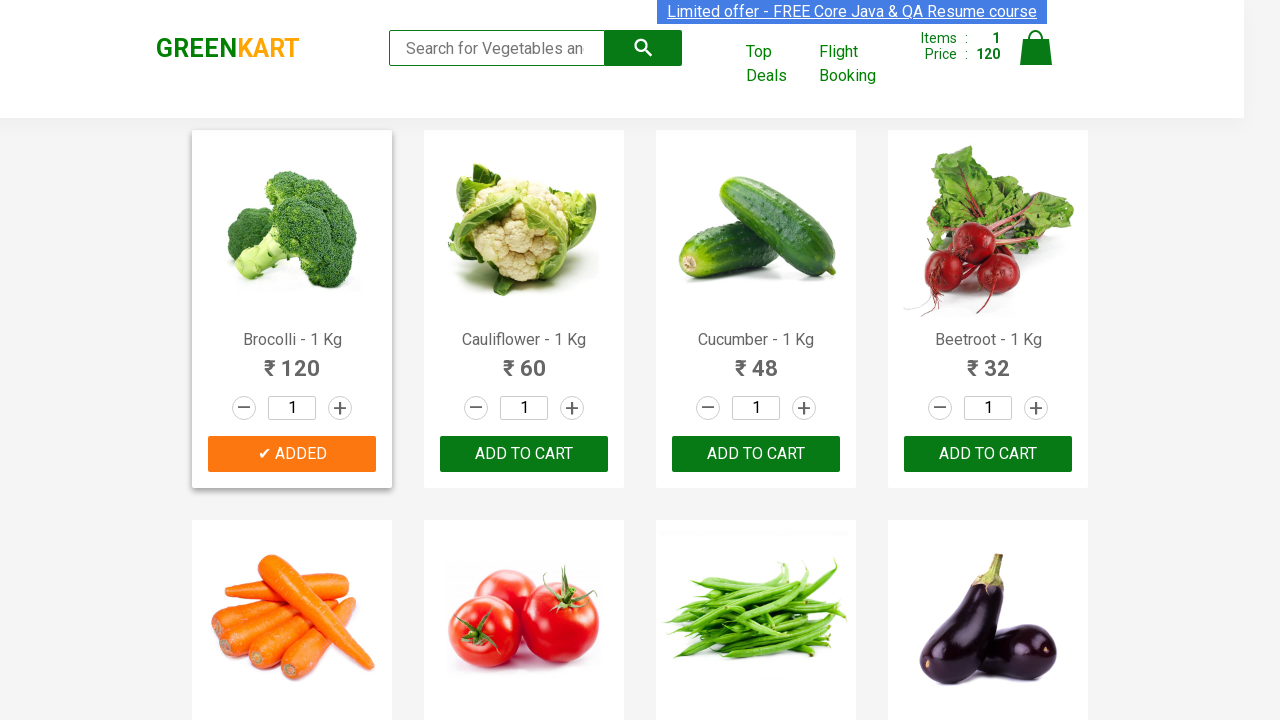

Retrieved text content from product at index 2
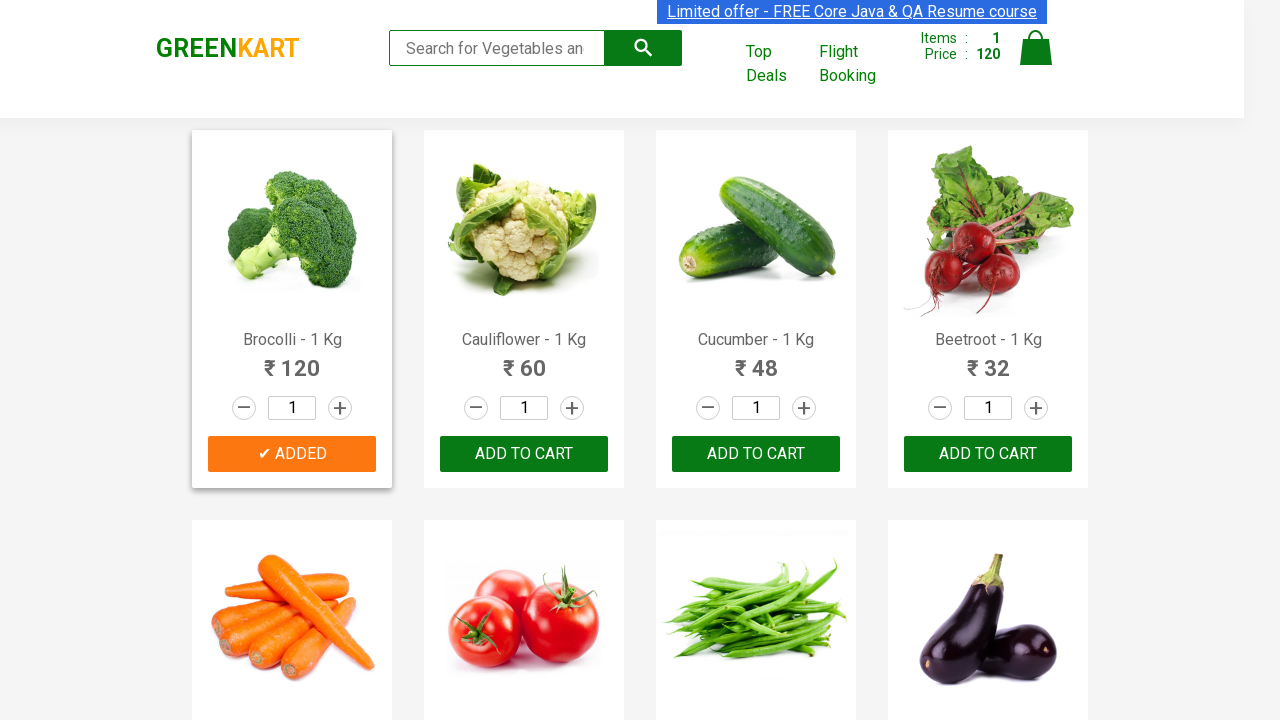

Located all ADD TO CART buttons
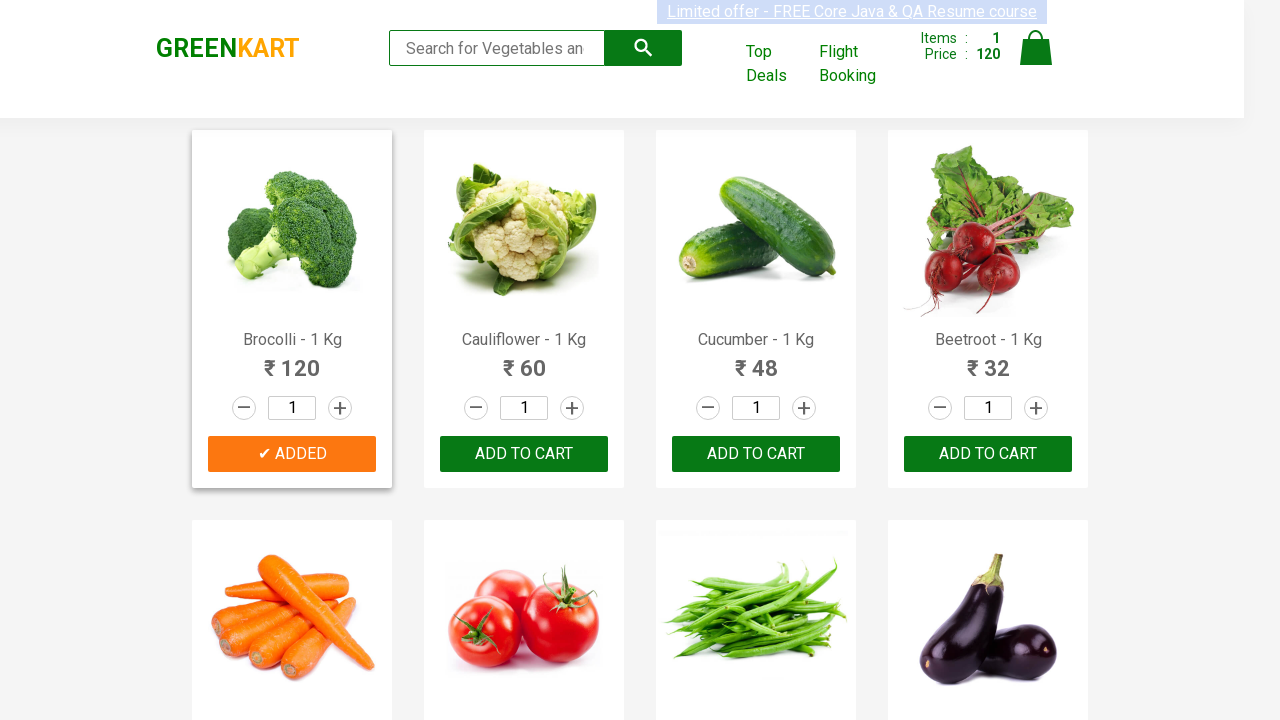

Added 'Cucumber' to cart at (756, 454) on xpath=//div[@class='product-action'] >> nth=2
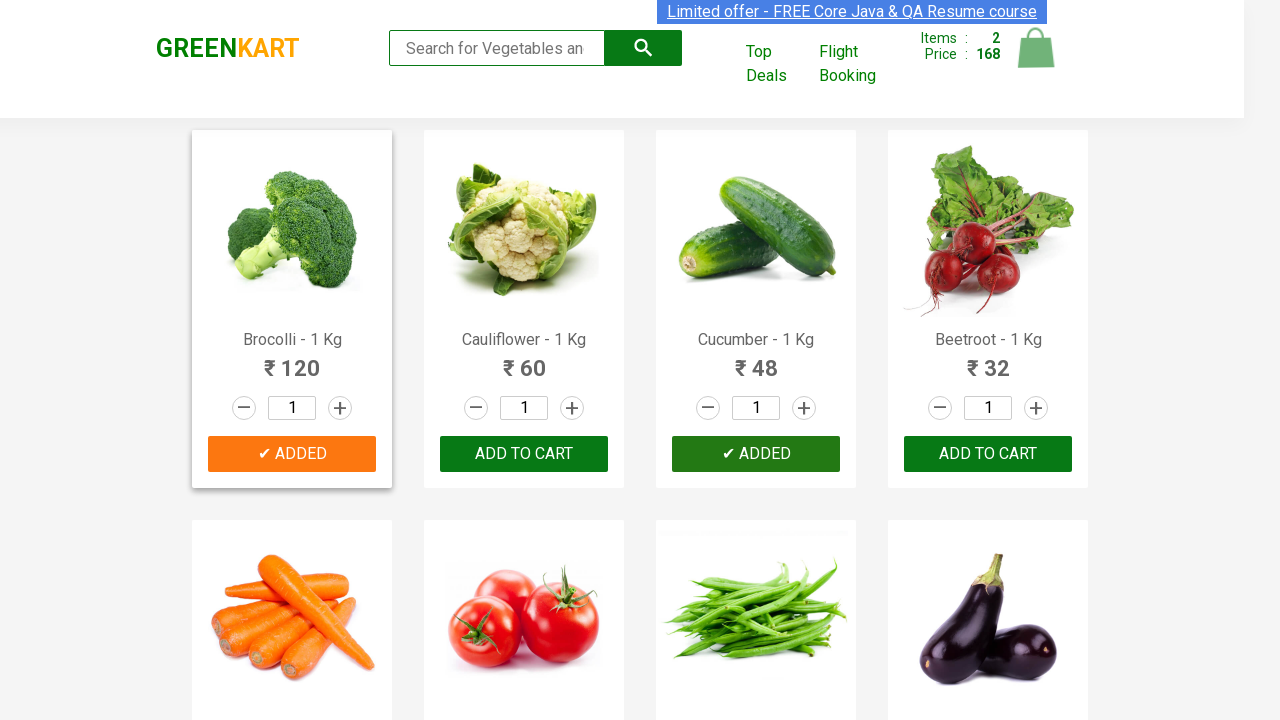

Clicked cart icon to view cart at (1036, 48) on xpath=//img[@alt='Cart']
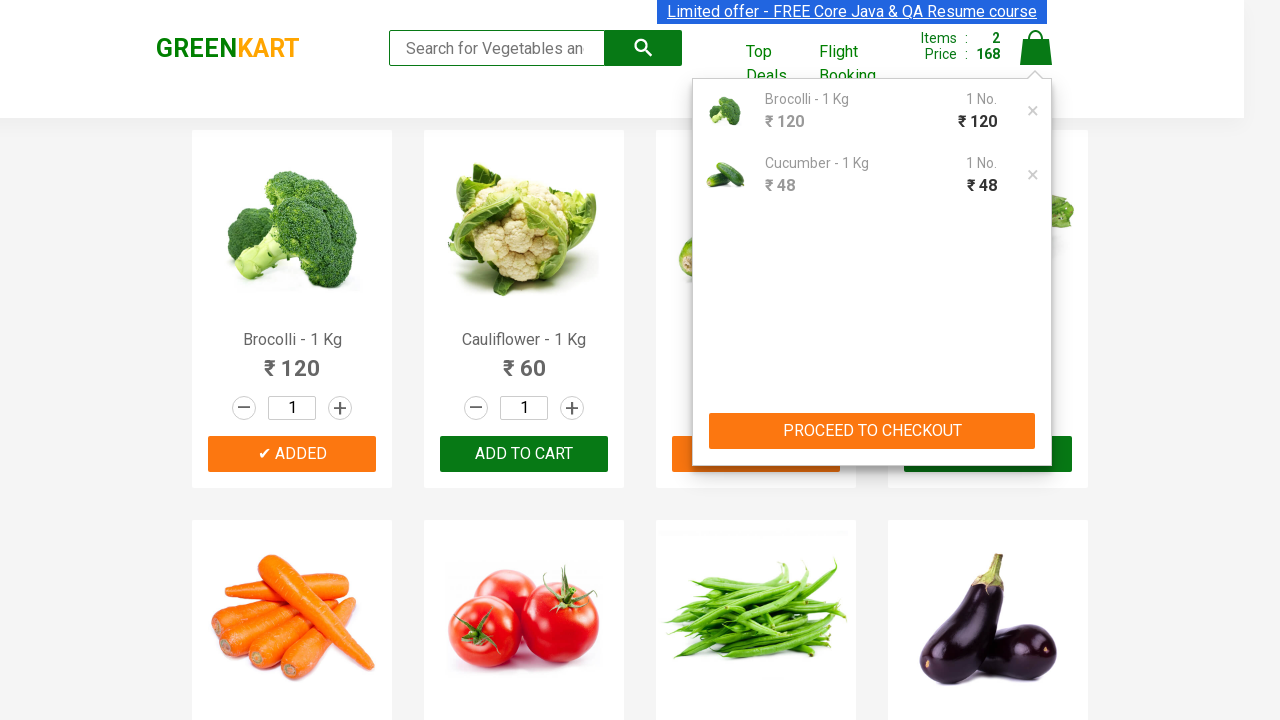

Clicked PROCEED TO CHECKOUT button at (872, 431) on xpath=//button[text()='PROCEED TO CHECKOUT']
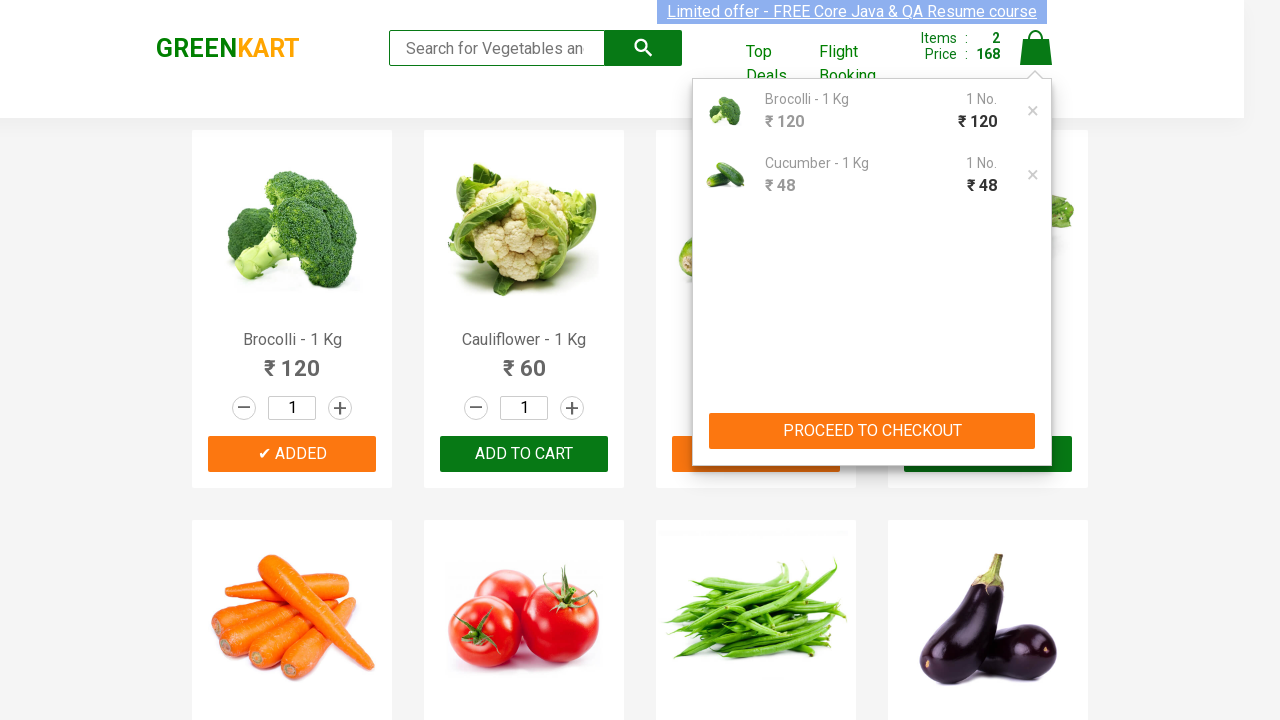

Filled promo code field with 'rahulshettyacademy' on .promoCode
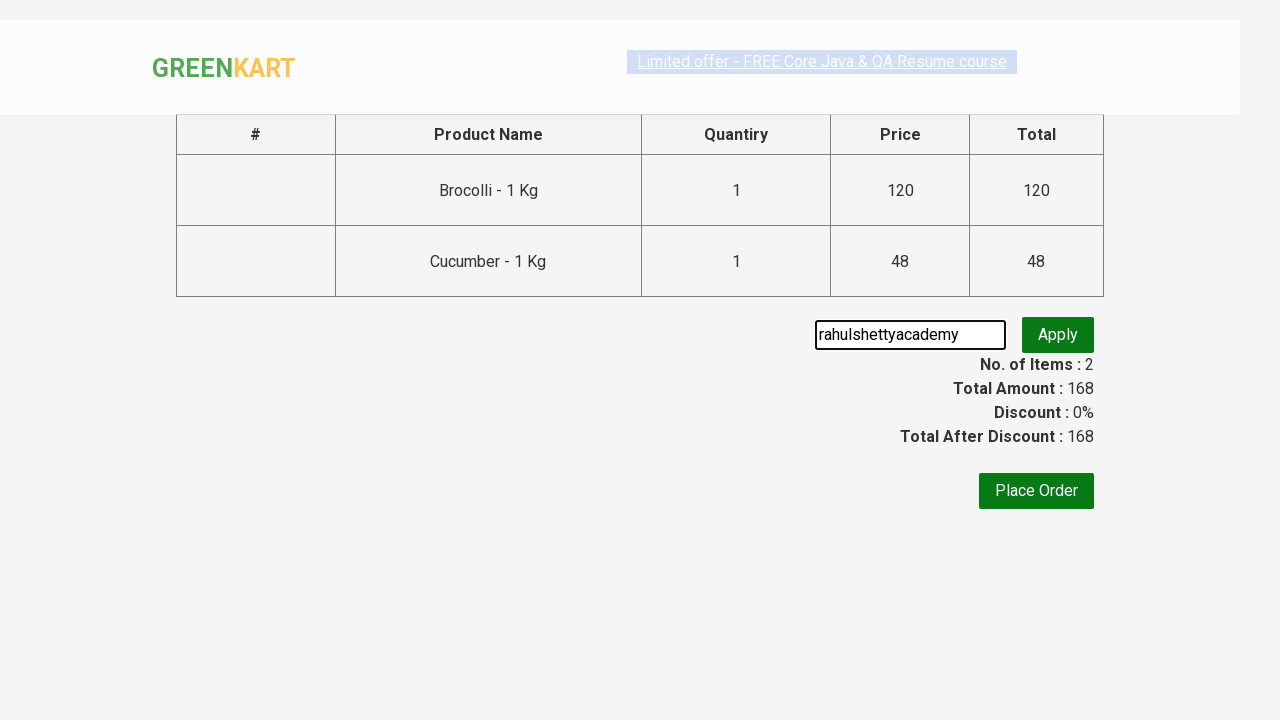

Clicked apply promo button at (1058, 335) on .promoBtn
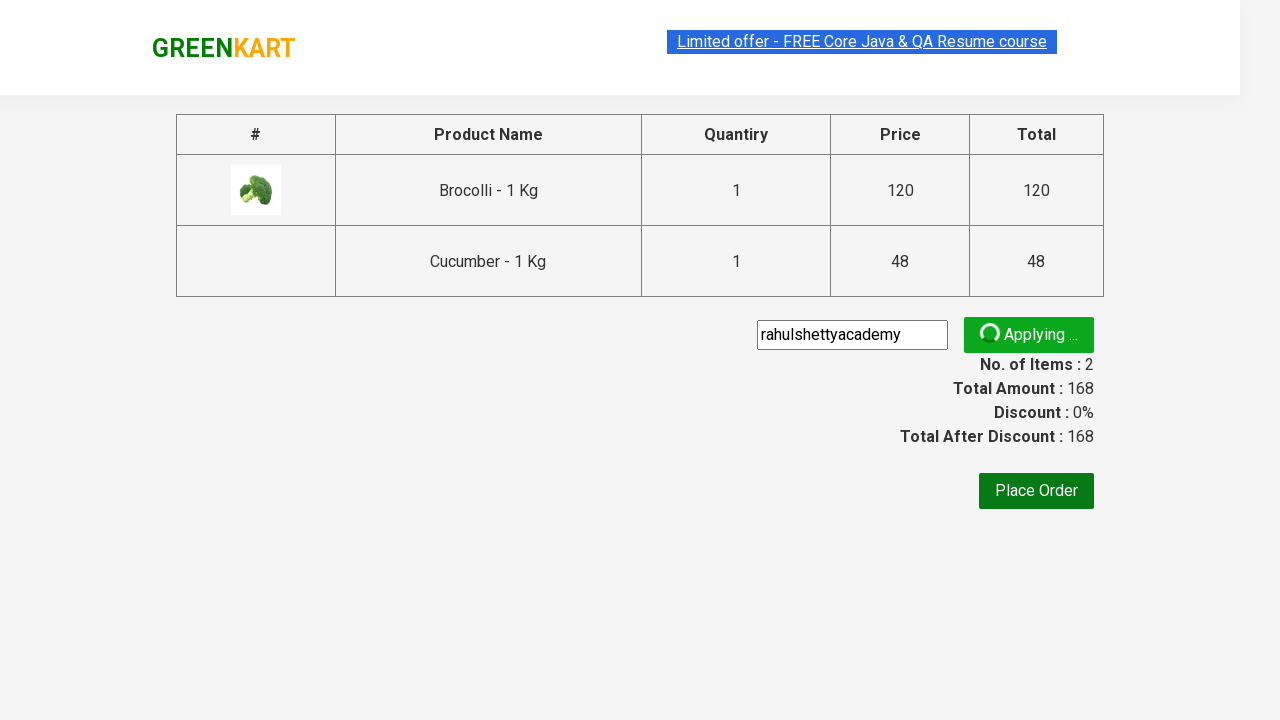

Promo code successfully applied - promo info displayed
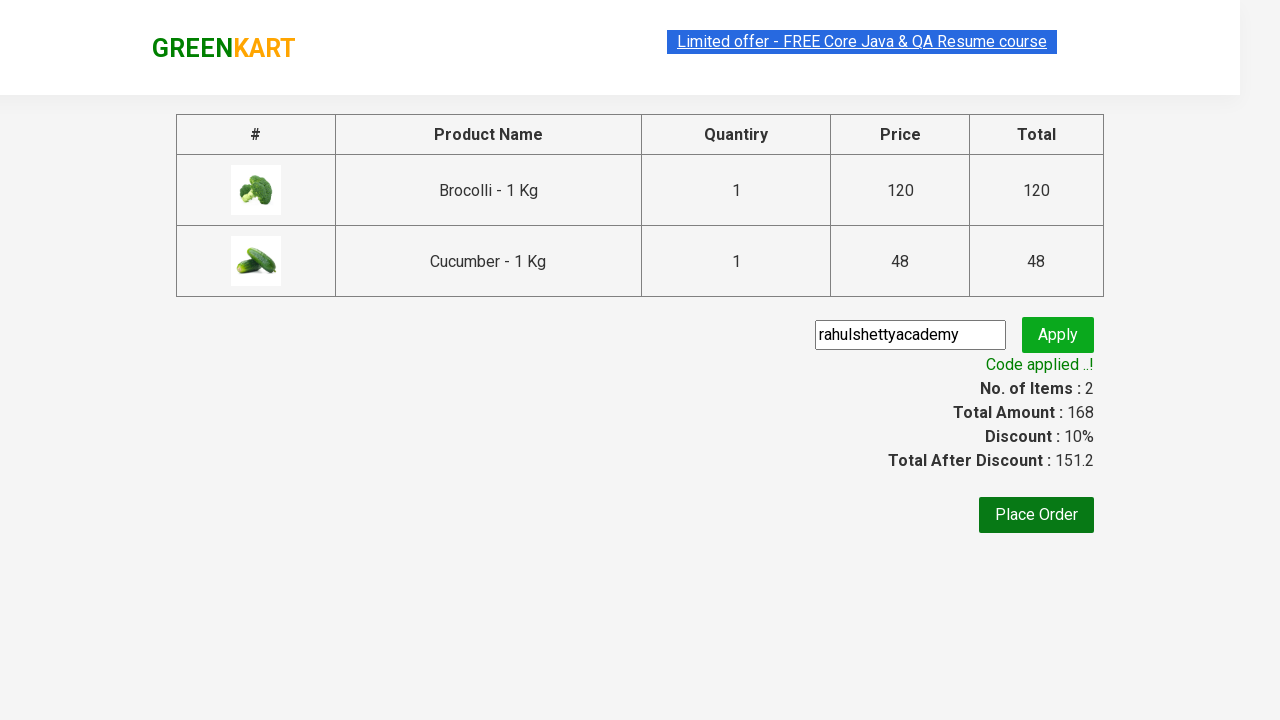

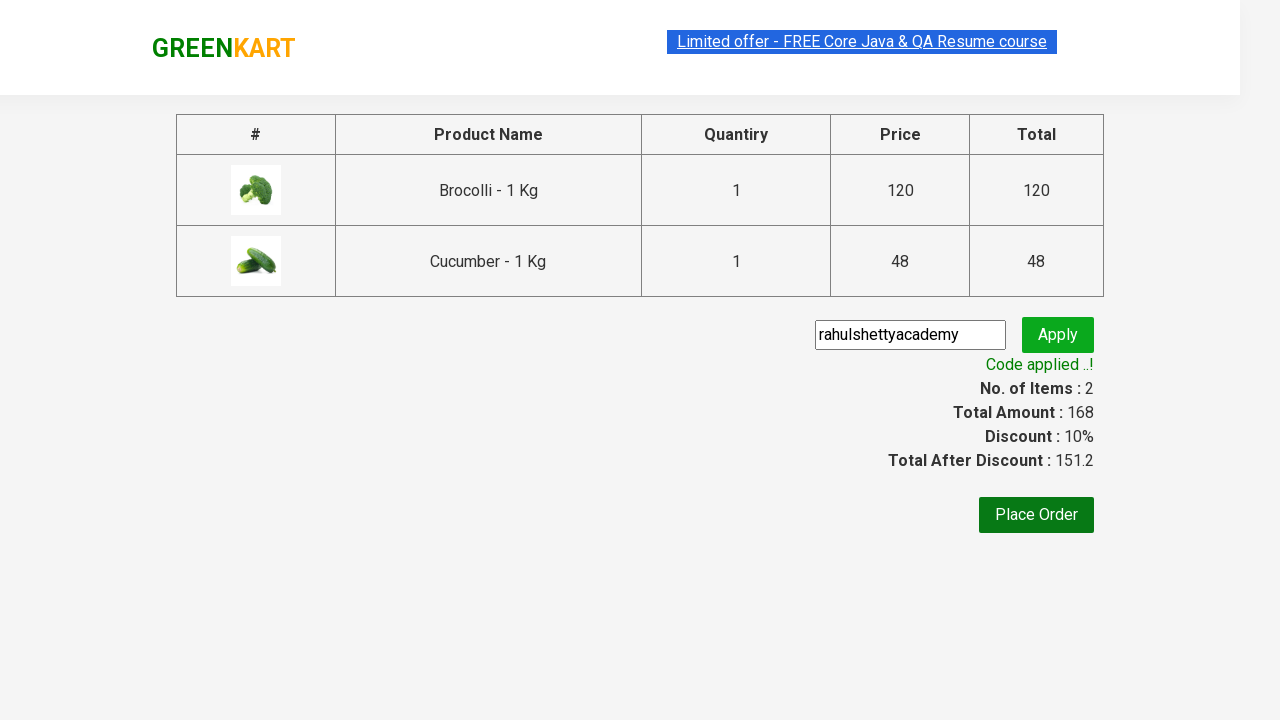